Tests timeout behavior by deliberately using an incorrect element locator to trigger a TimeoutException

Starting URL: https://techproeducation.com

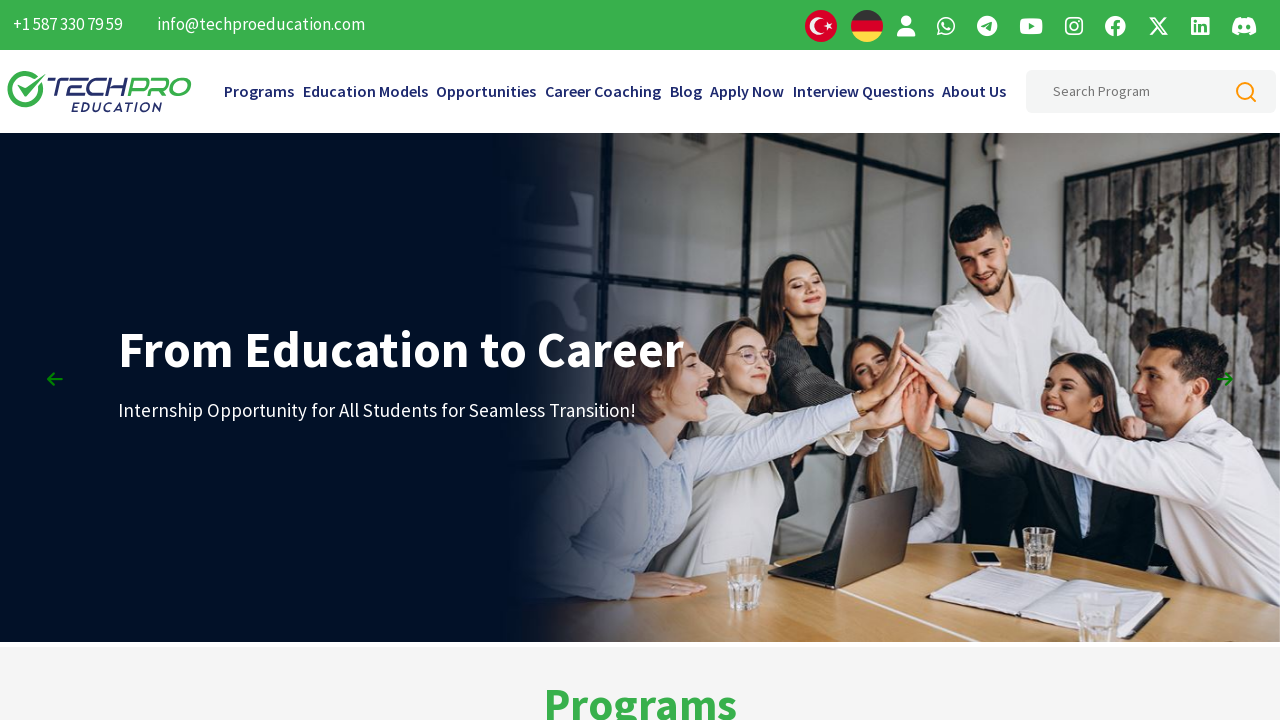

TimeoutException caught: Element with ID '#Yanlis ID' not found within 20 second timeout
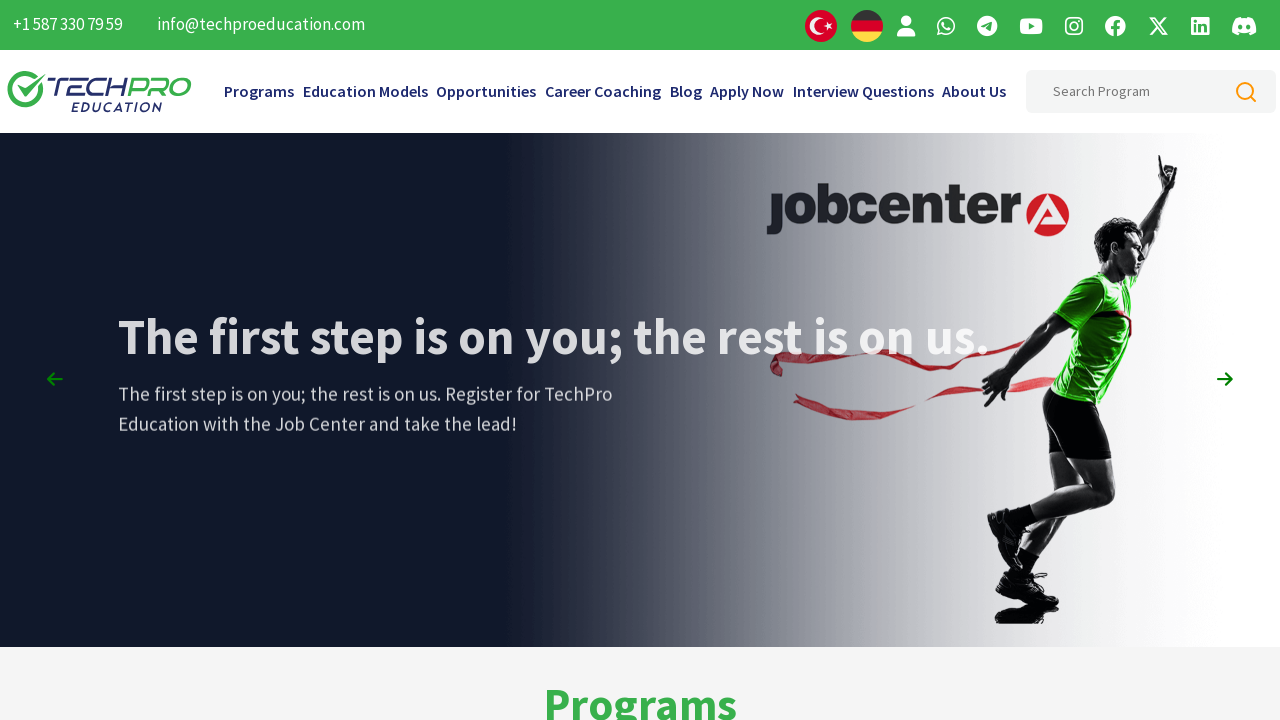

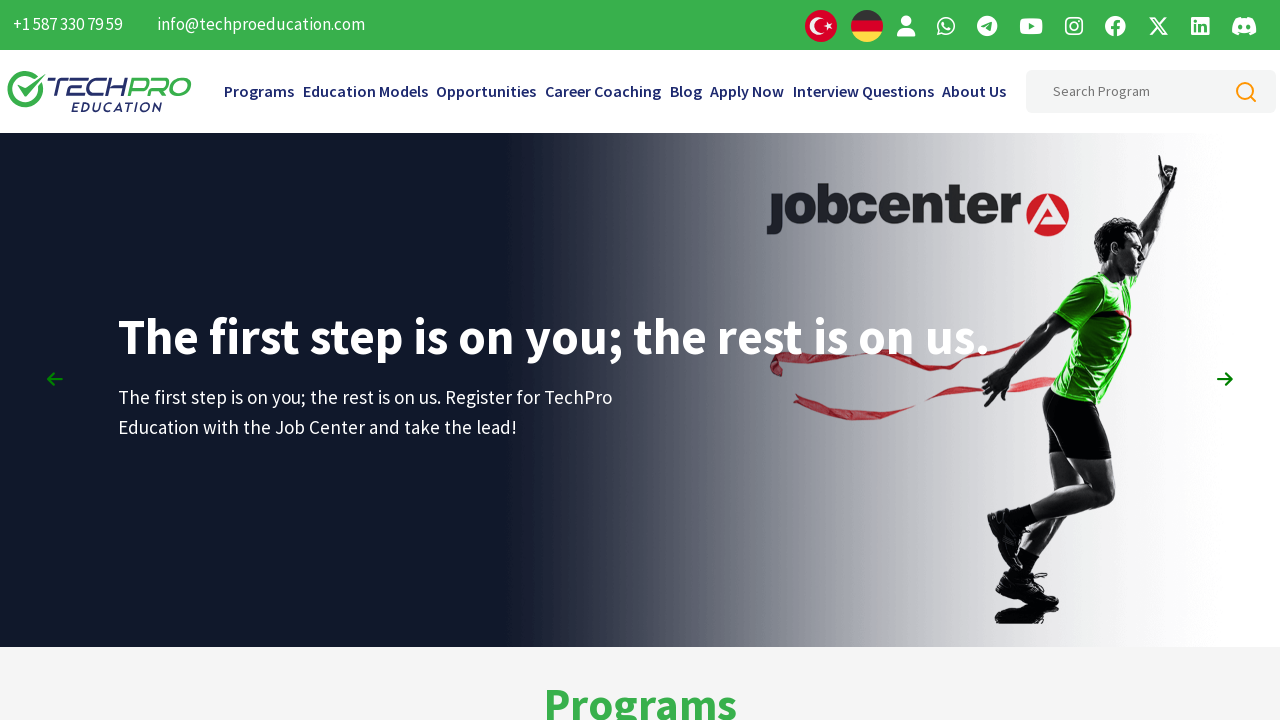